Tests that the toggle-all checkbox updates its state when individual items are completed or cleared

Starting URL: https://demo.playwright.dev/todomvc

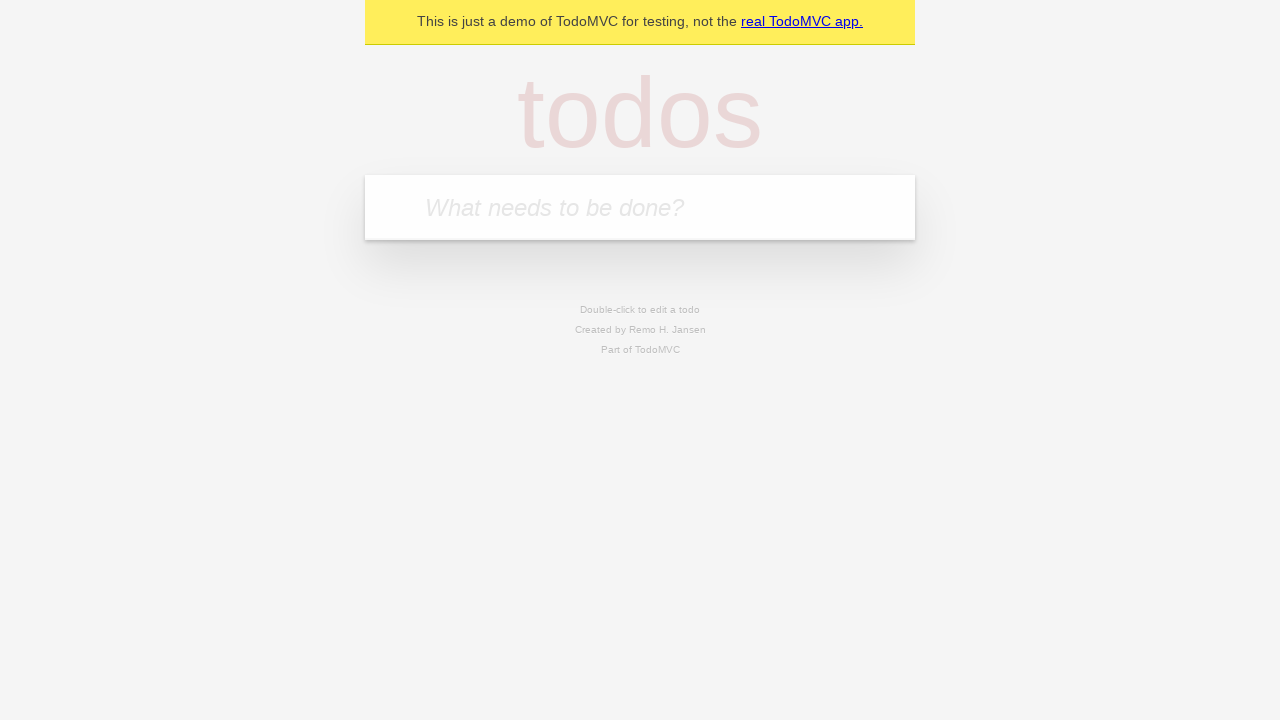

Filled new todo input with 'buy some cheese' on .new-todo
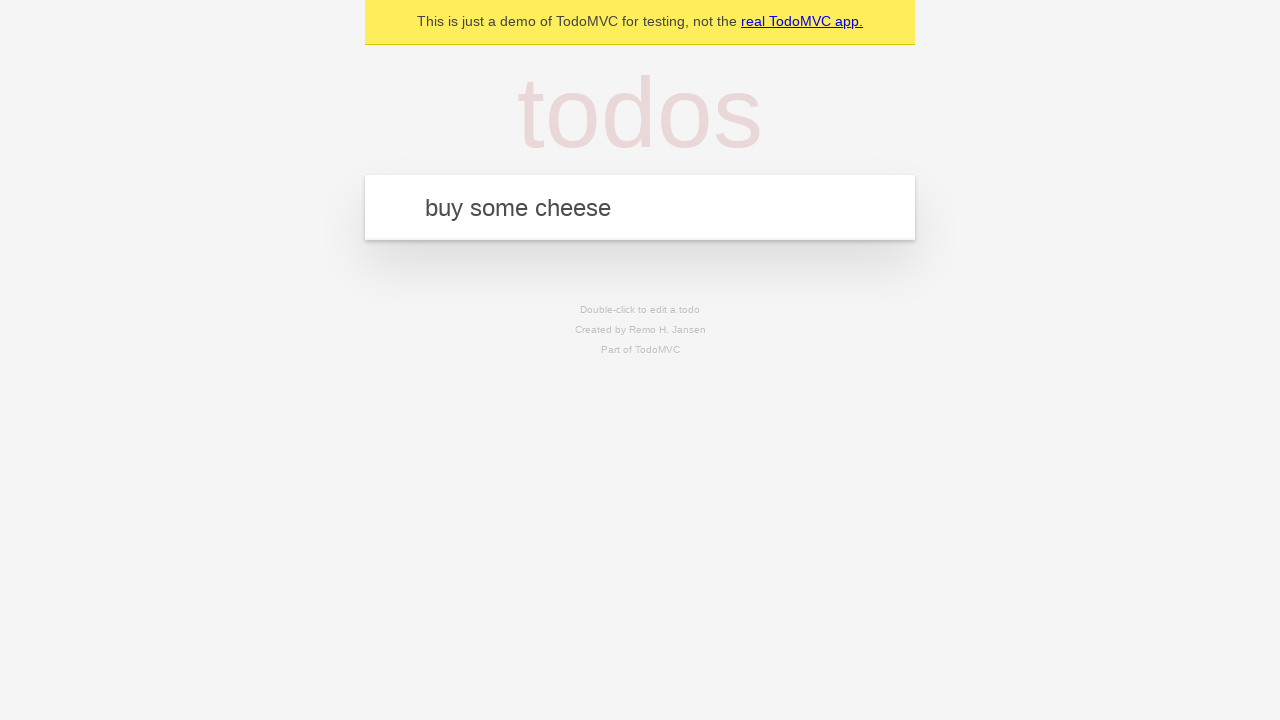

Pressed Enter to add first todo on .new-todo
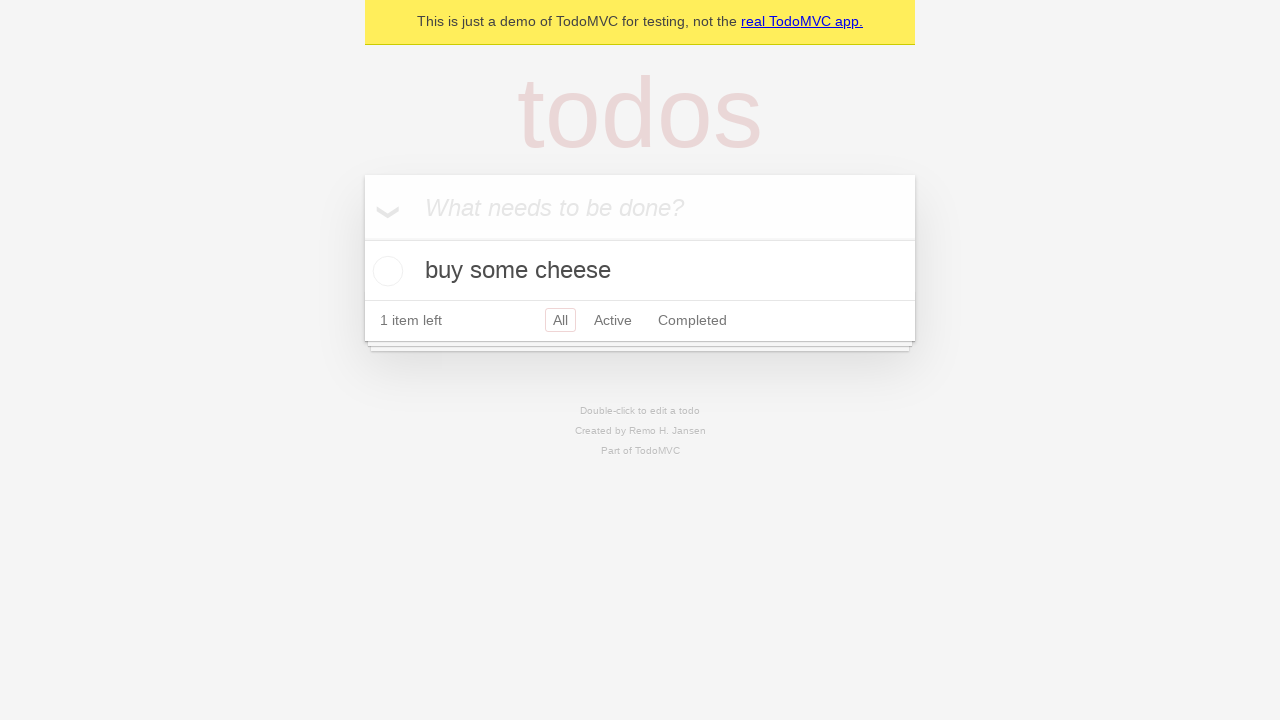

Filled new todo input with 'feed the cat' on .new-todo
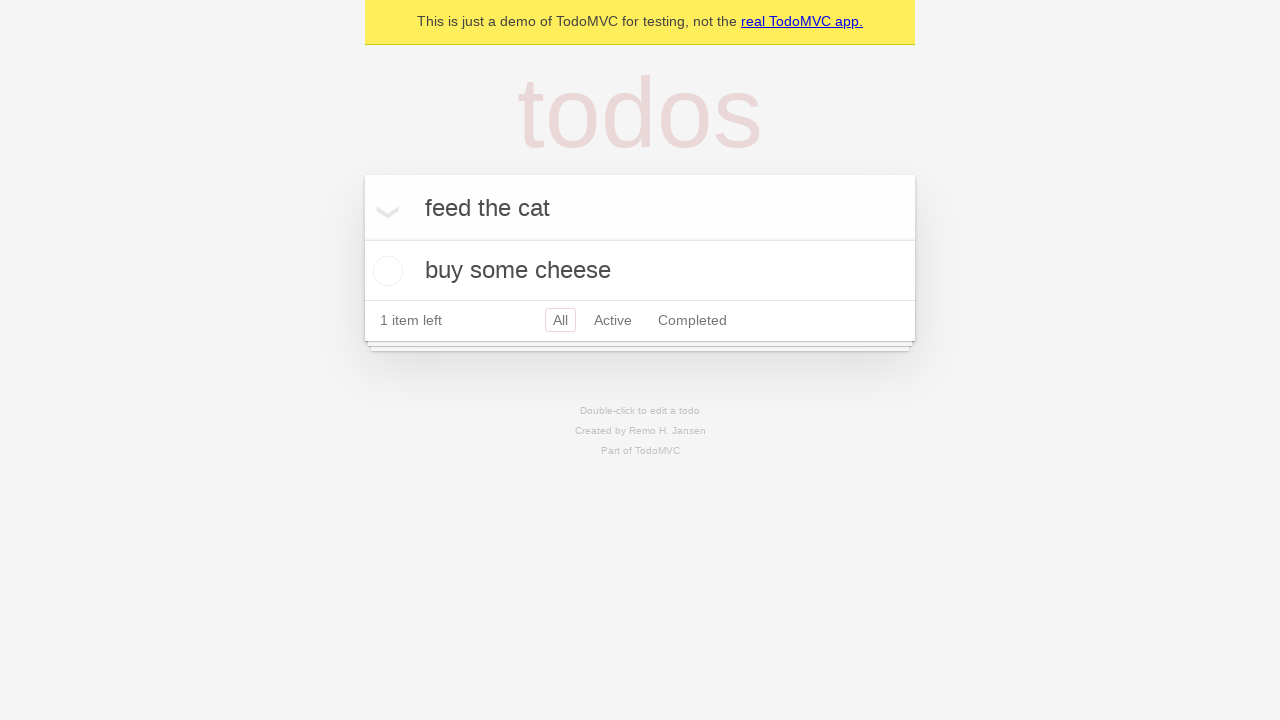

Pressed Enter to add second todo on .new-todo
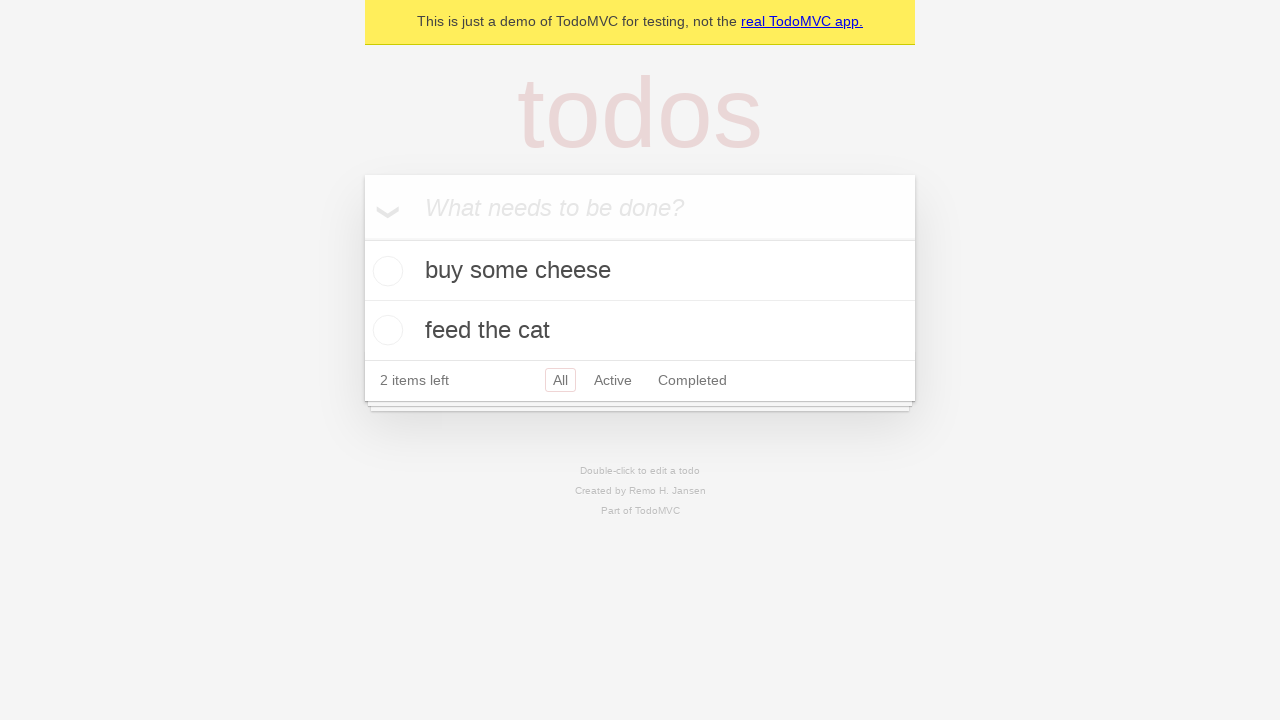

Filled new todo input with 'book a doctors appointment' on .new-todo
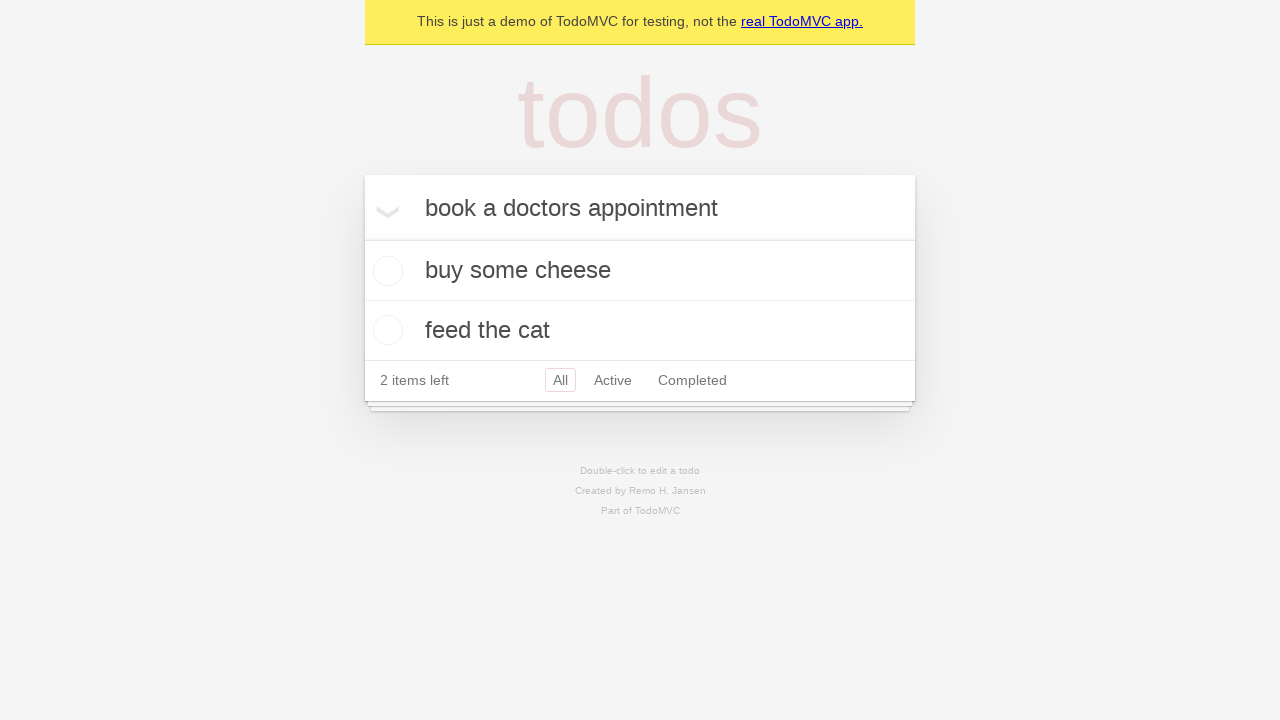

Pressed Enter to add third todo on .new-todo
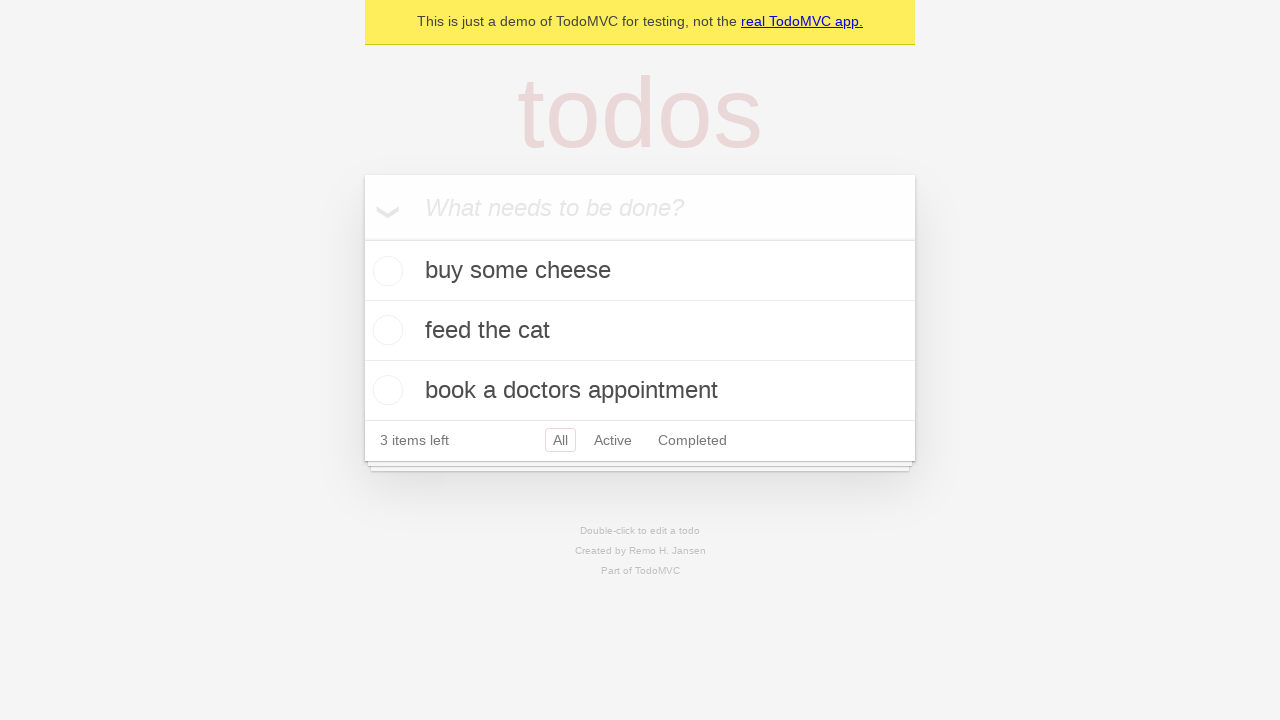

Checked the toggle-all checkbox to mark all todos as complete at (362, 238) on .toggle-all
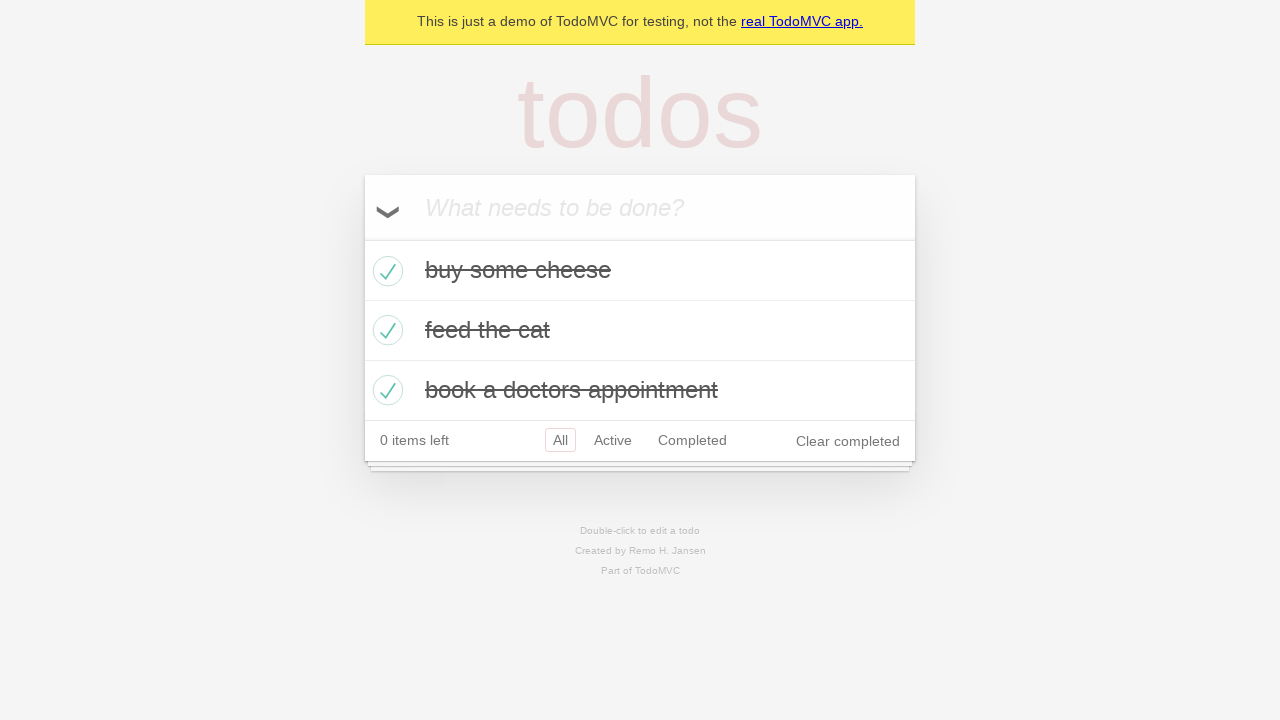

Located the first todo item
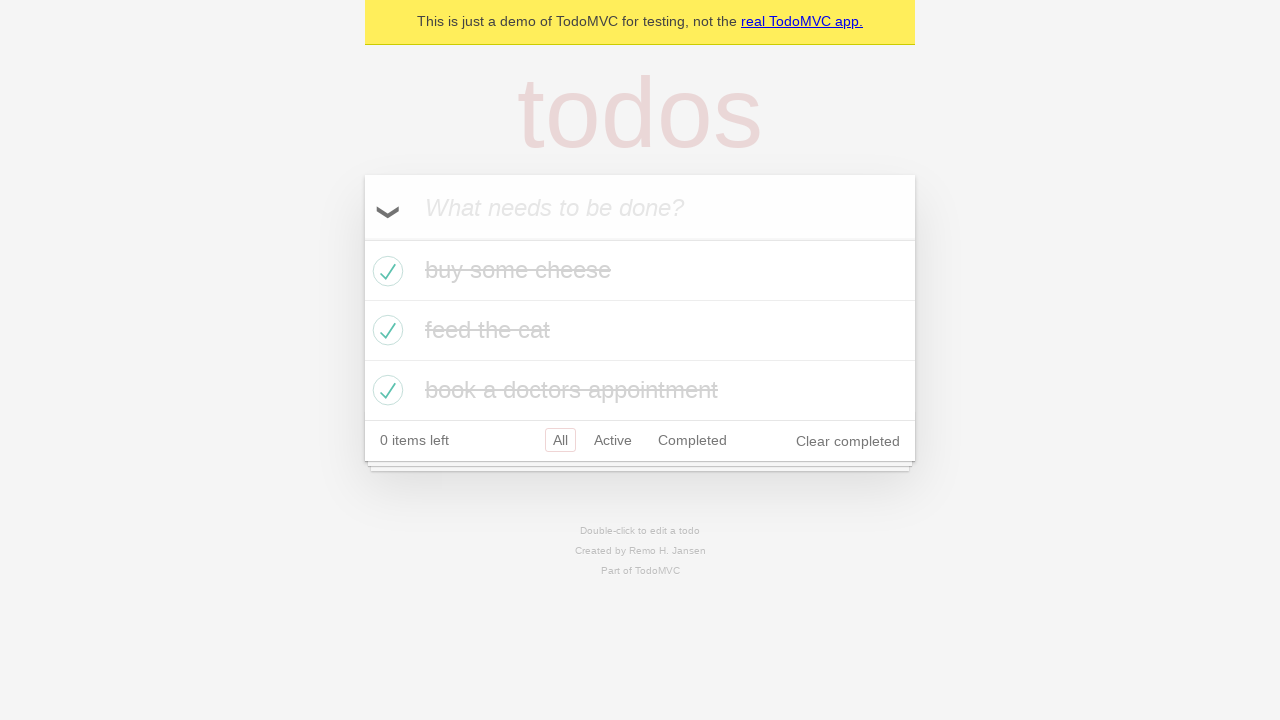

Unchecked the first todo, toggle-all should now be unchecked at (385, 271) on .todo-list li >> nth=0 >> .toggle
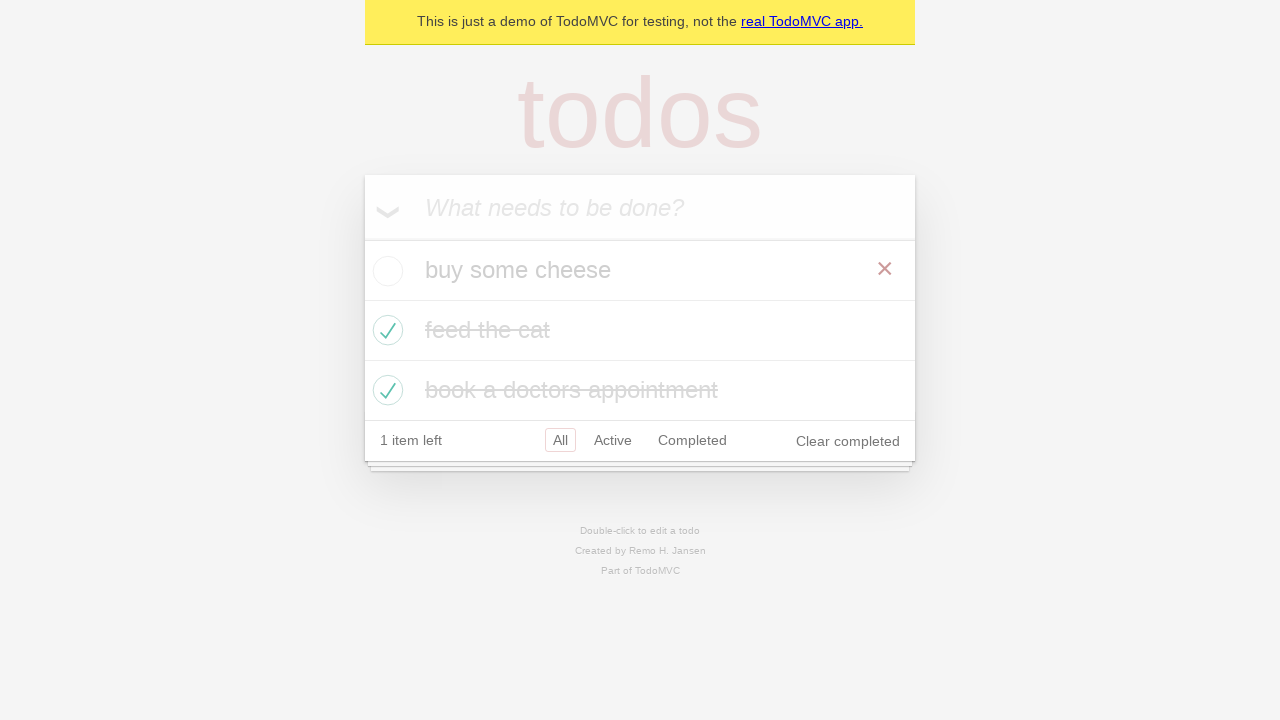

Checked the first todo again, toggle-all should be checked again at (385, 271) on .todo-list li >> nth=0 >> .toggle
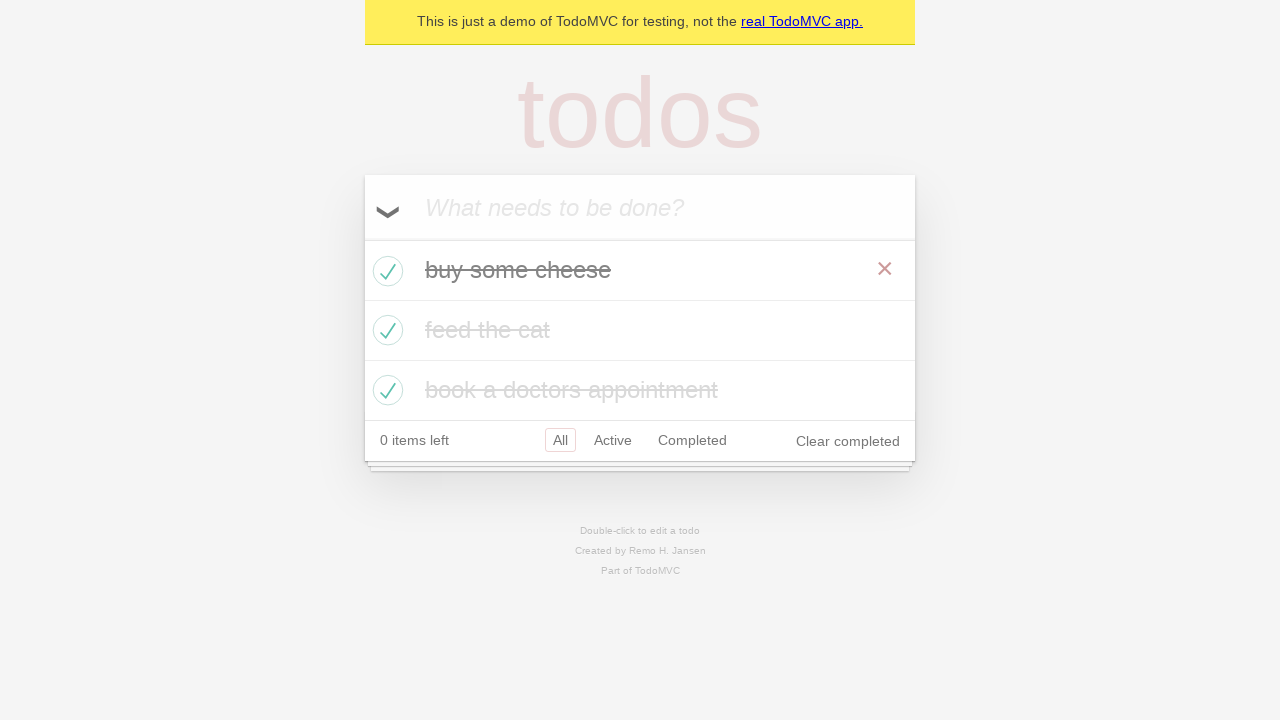

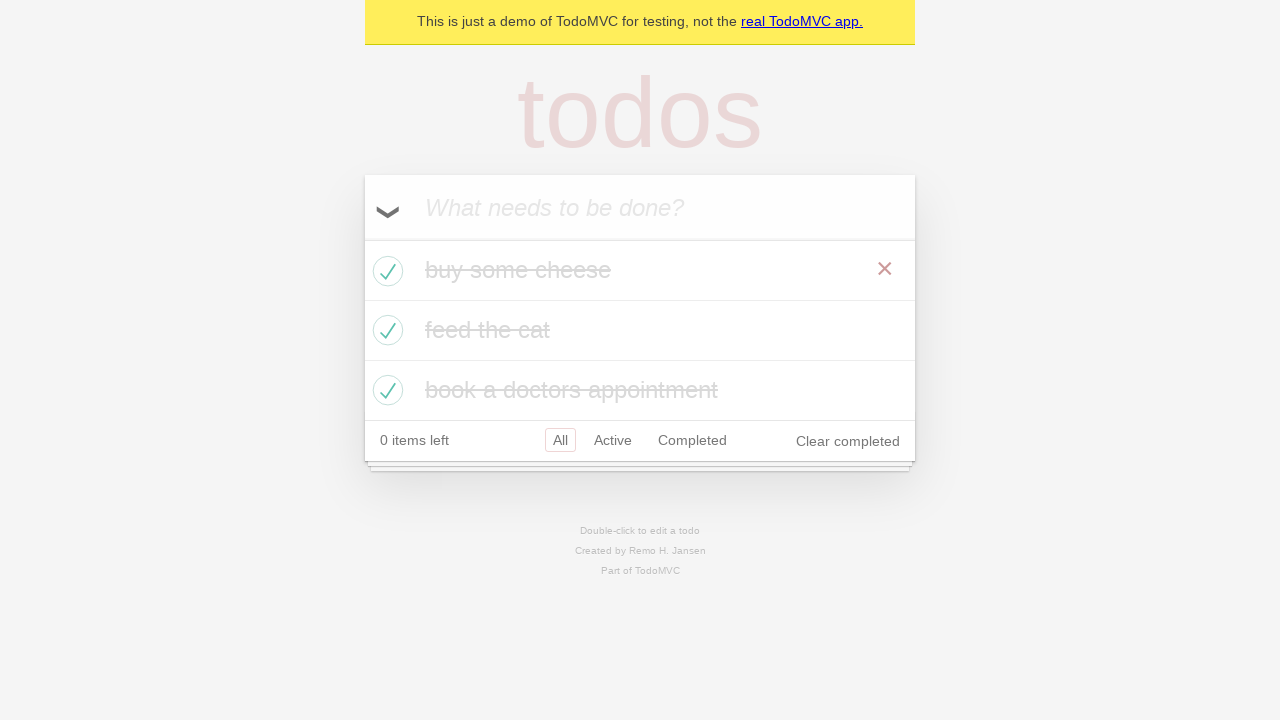